Tests browser window popup handling by clicking a link that opens a new window, then verifying content on both the original and popup windows.

Starting URL: https://practice.cydeo.com/windows

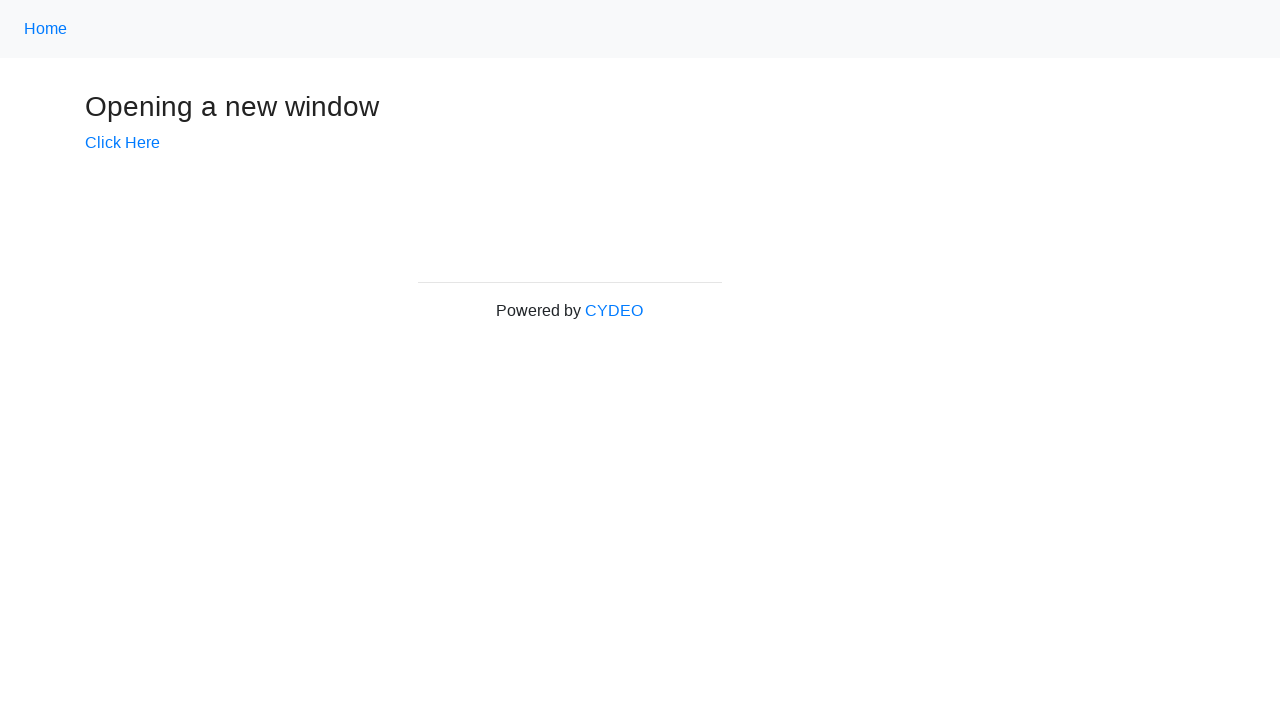

Set up popup listener and clicked 'Click Here' link to trigger new window at (122, 143) on text='Click Here'
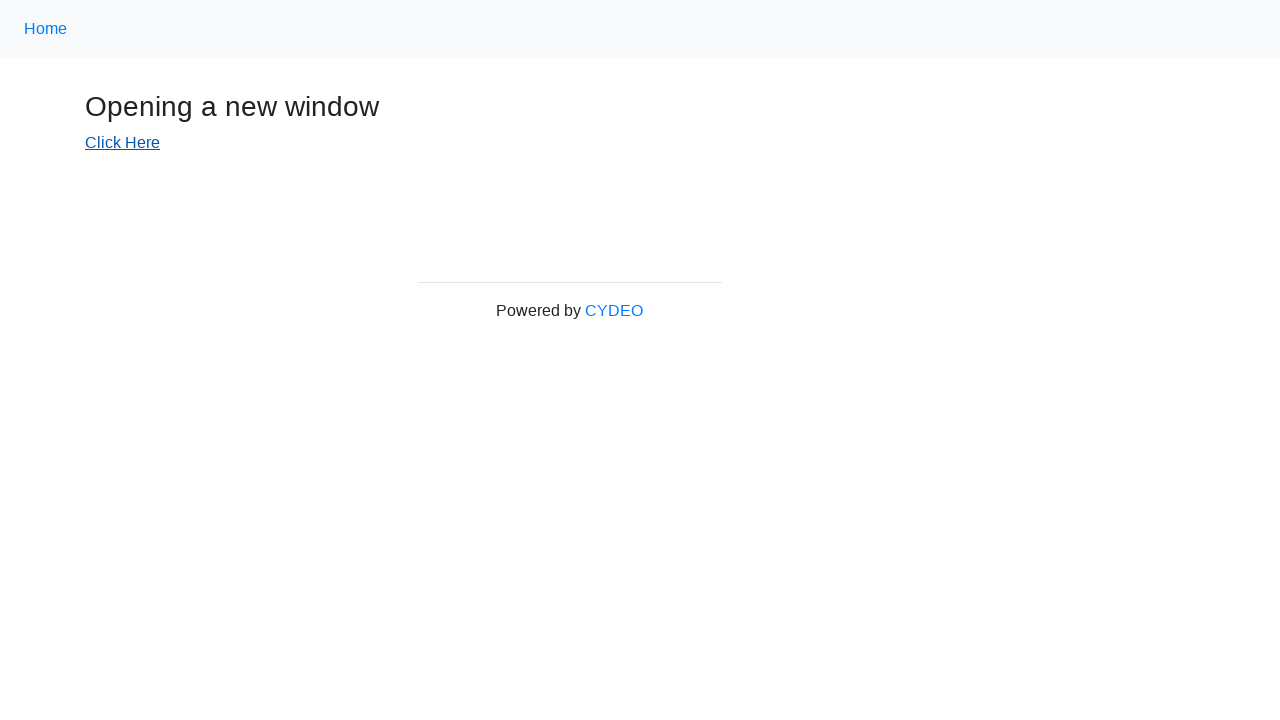

Captured new popup window page object
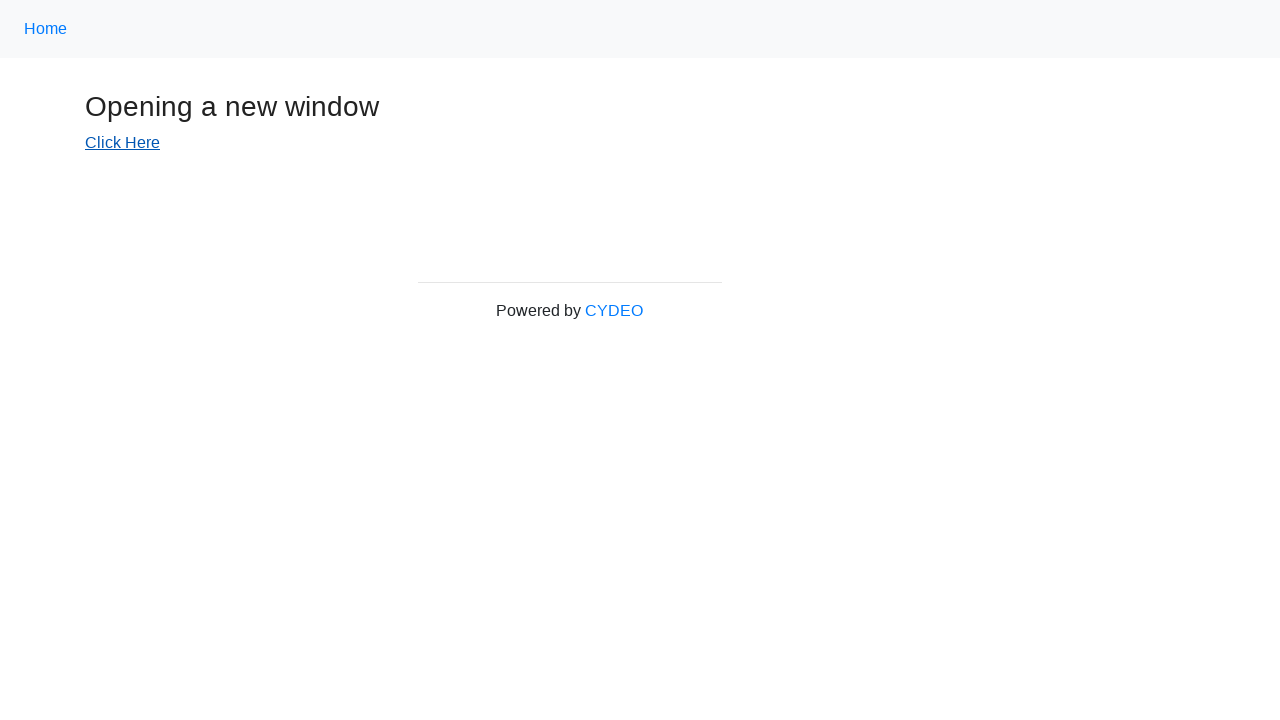

Waited for popup window to fully load
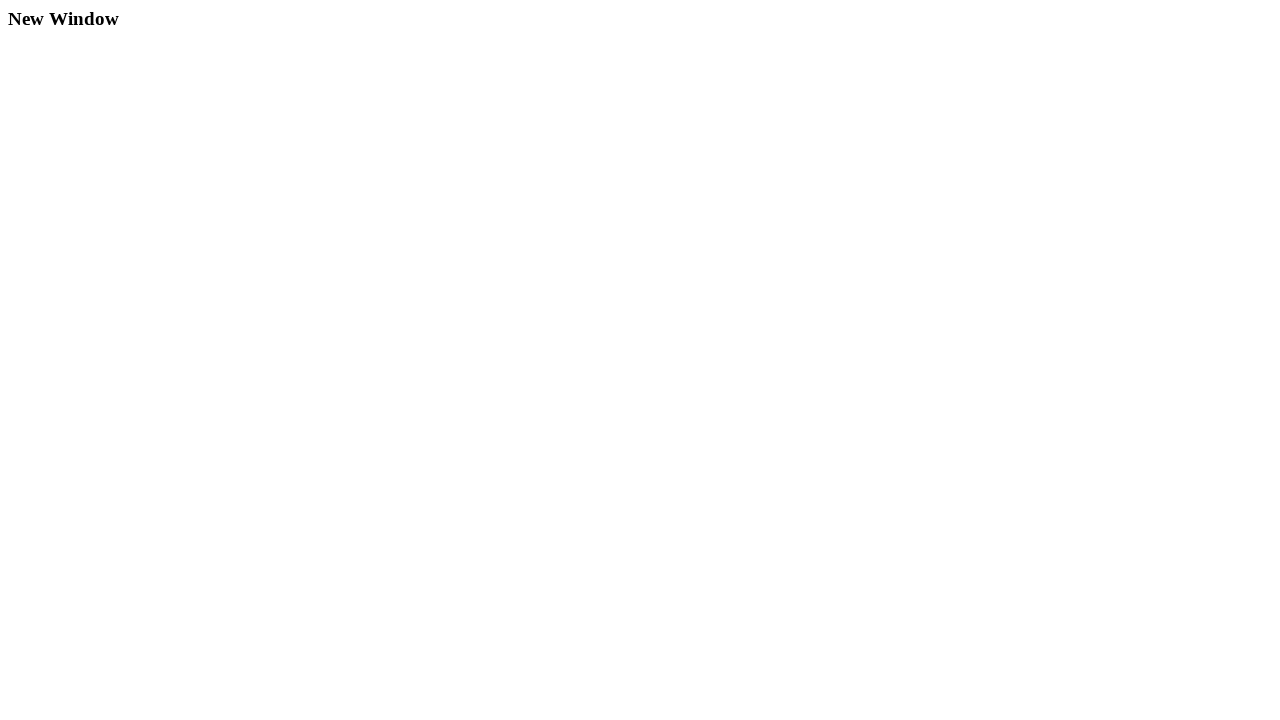

Verified popup window title is 'New Window'
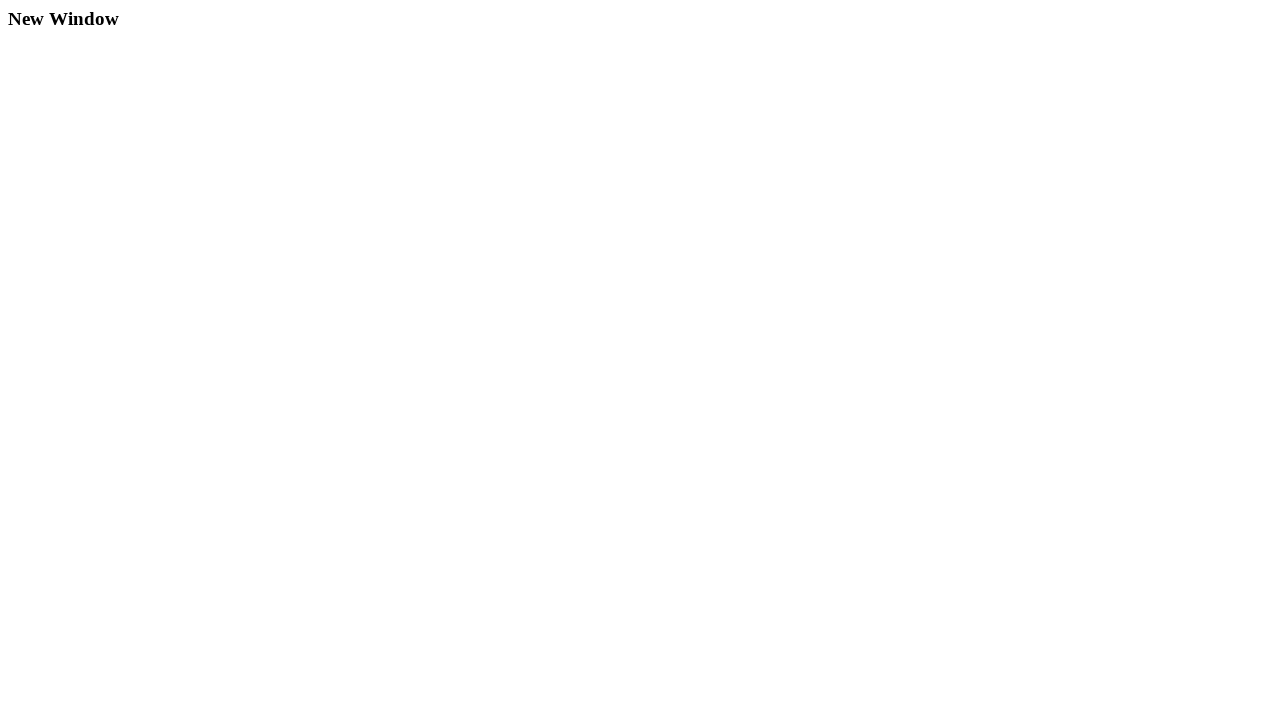

Verified original window title is 'Windows'
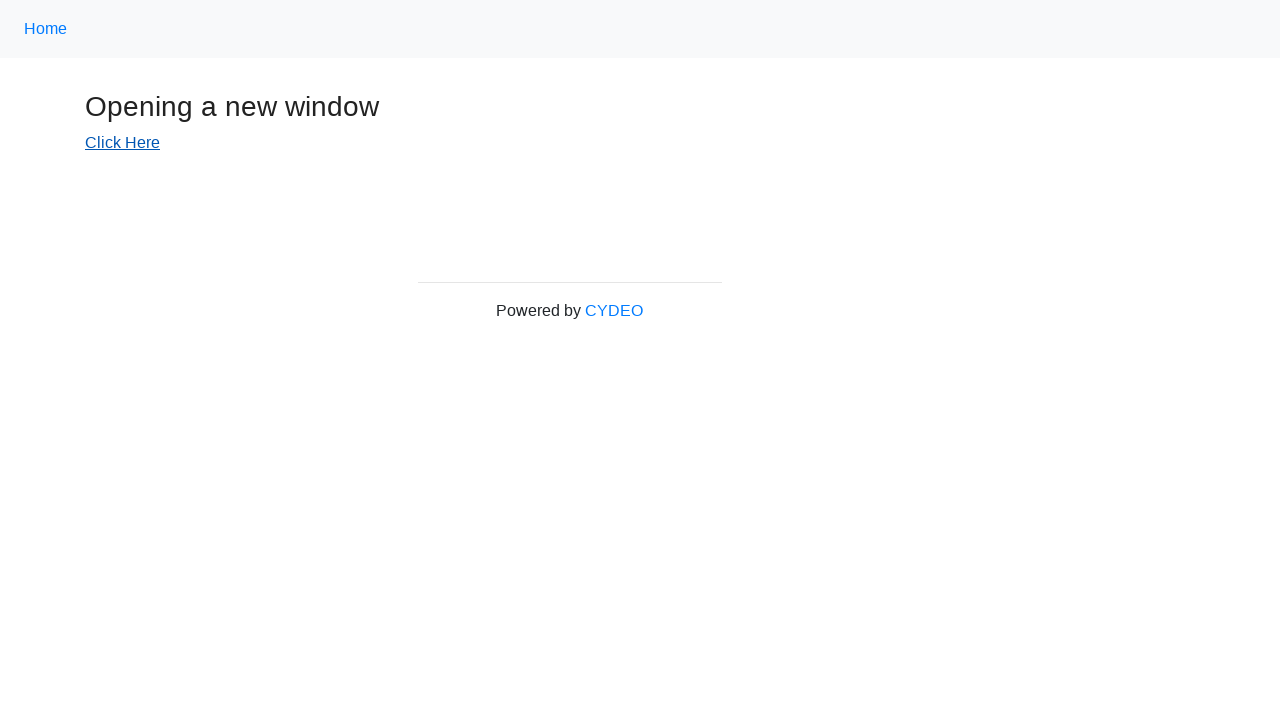

Verified 'Opening a new window' text is visible in original window
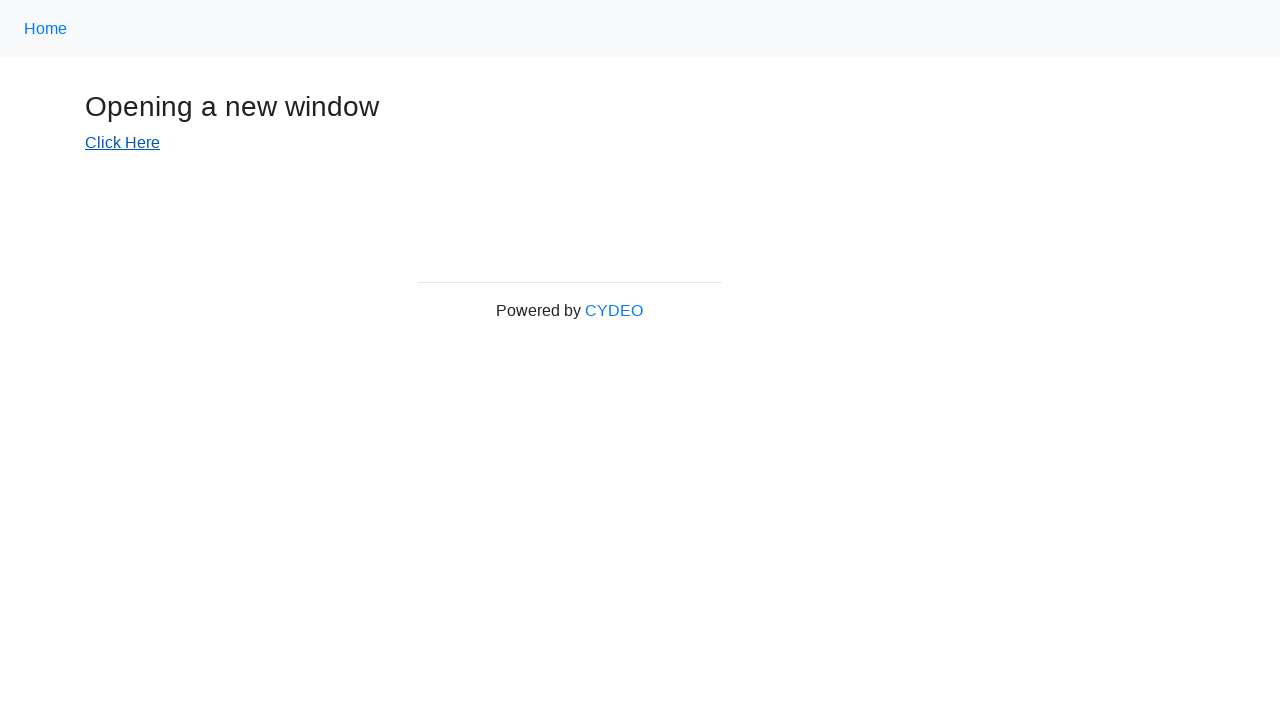

Verified 'New Window' text is visible in popup window
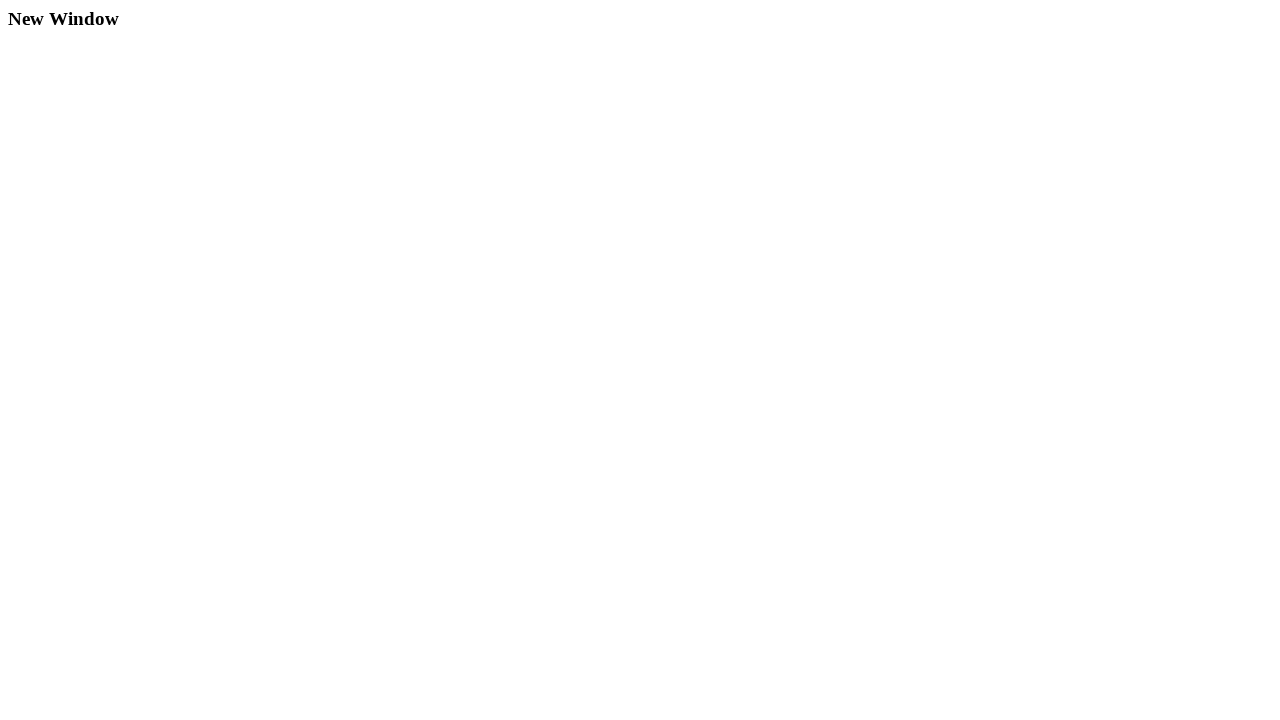

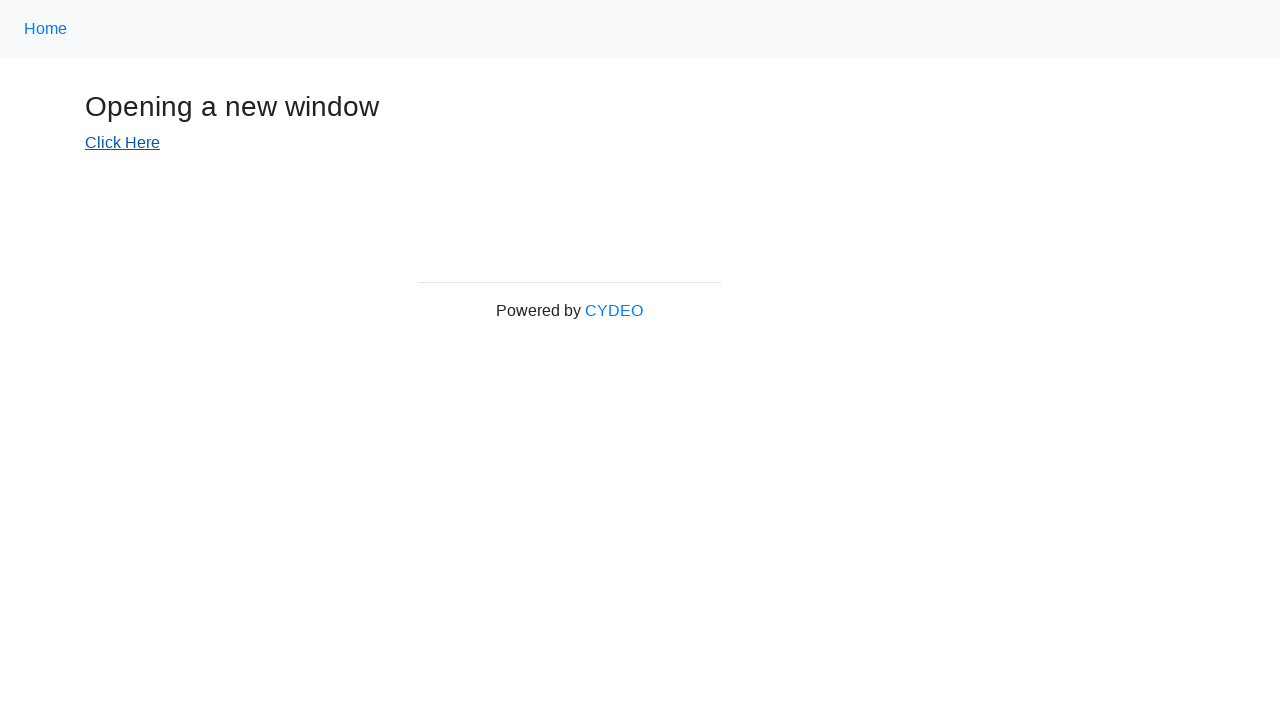